Tests that a todo item is removed if edited with an empty string

Starting URL: https://demo.playwright.dev/todomvc

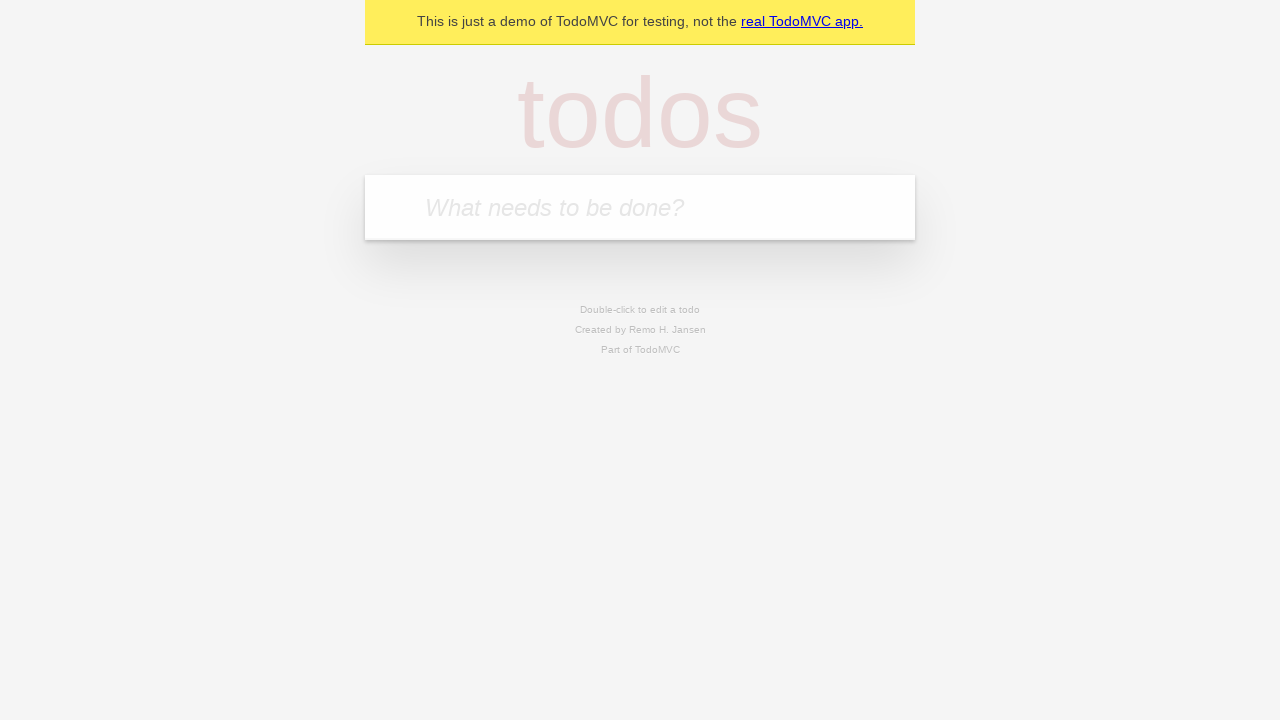

Filled todo input with 'buy some cheese' on internal:attr=[placeholder="What needs to be done?"i]
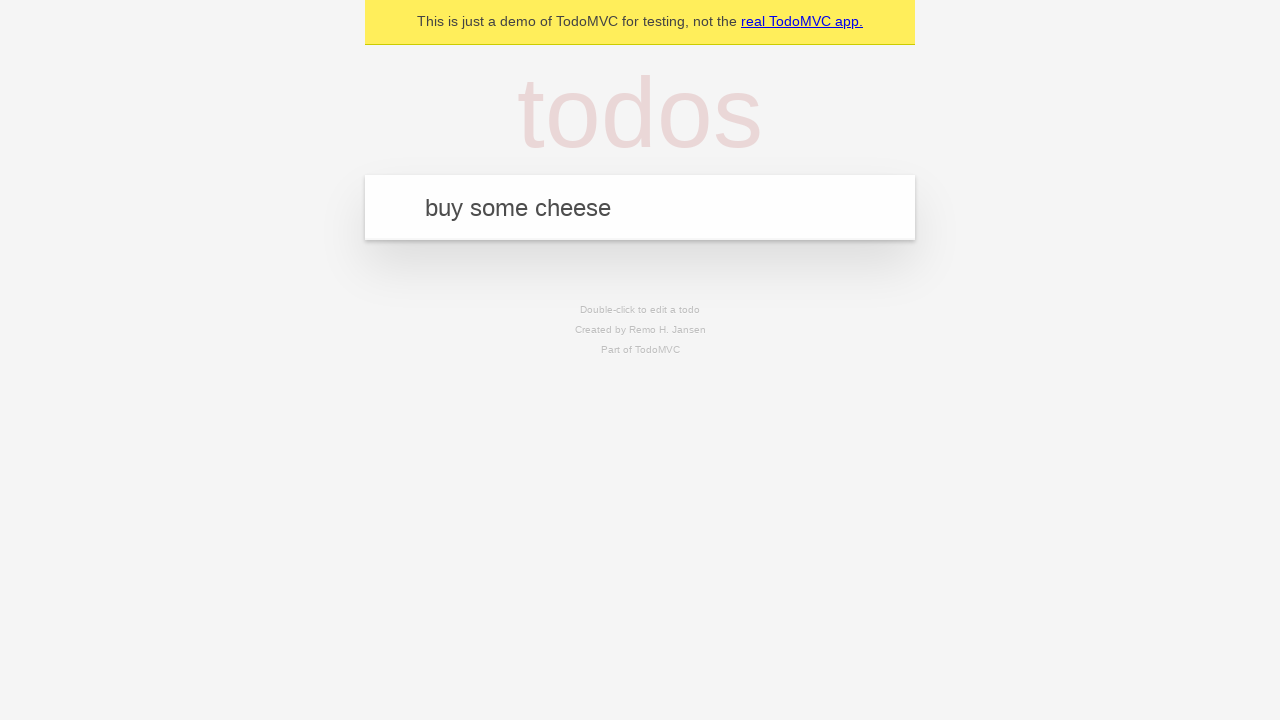

Pressed Enter to create first todo on internal:attr=[placeholder="What needs to be done?"i]
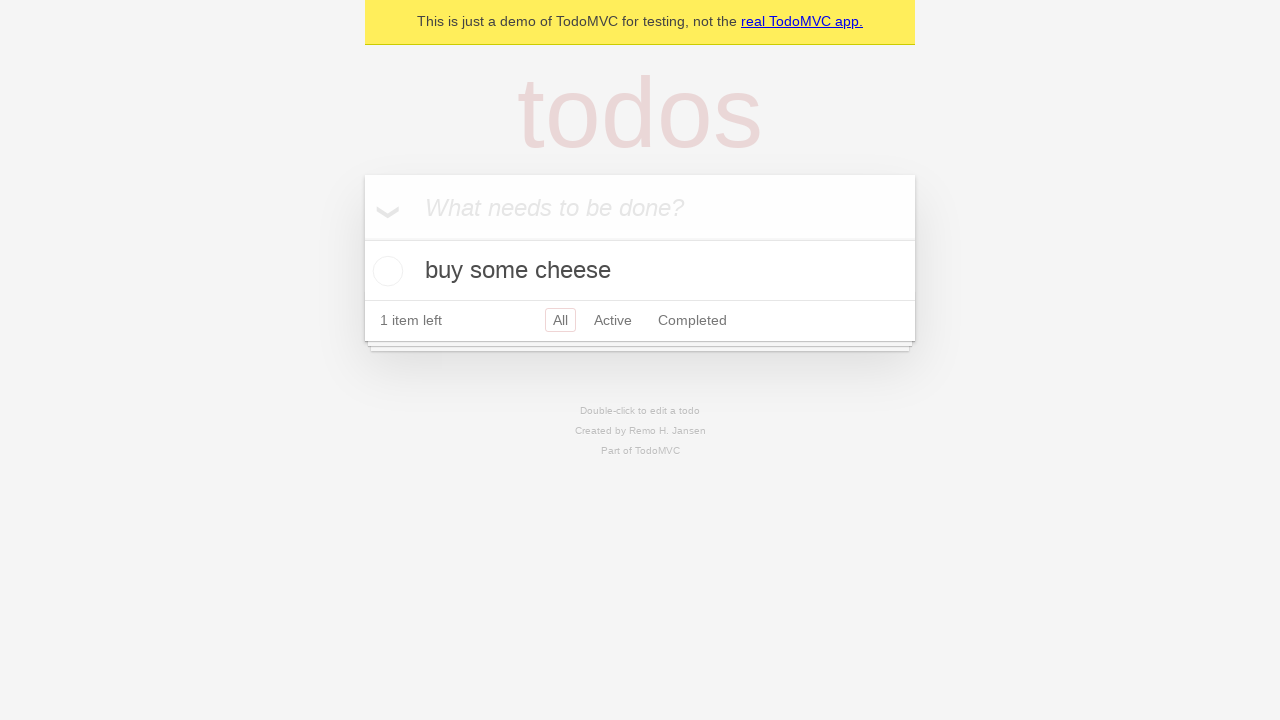

Filled todo input with 'feed the cat' on internal:attr=[placeholder="What needs to be done?"i]
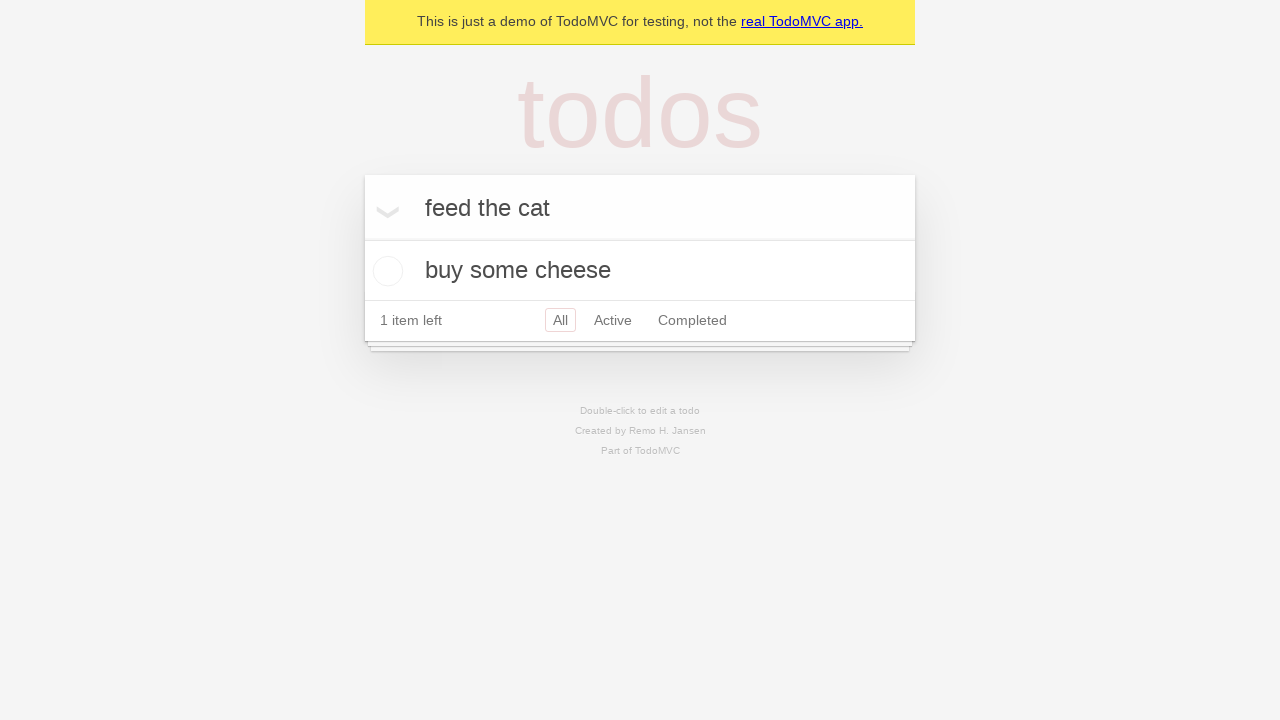

Pressed Enter to create second todo on internal:attr=[placeholder="What needs to be done?"i]
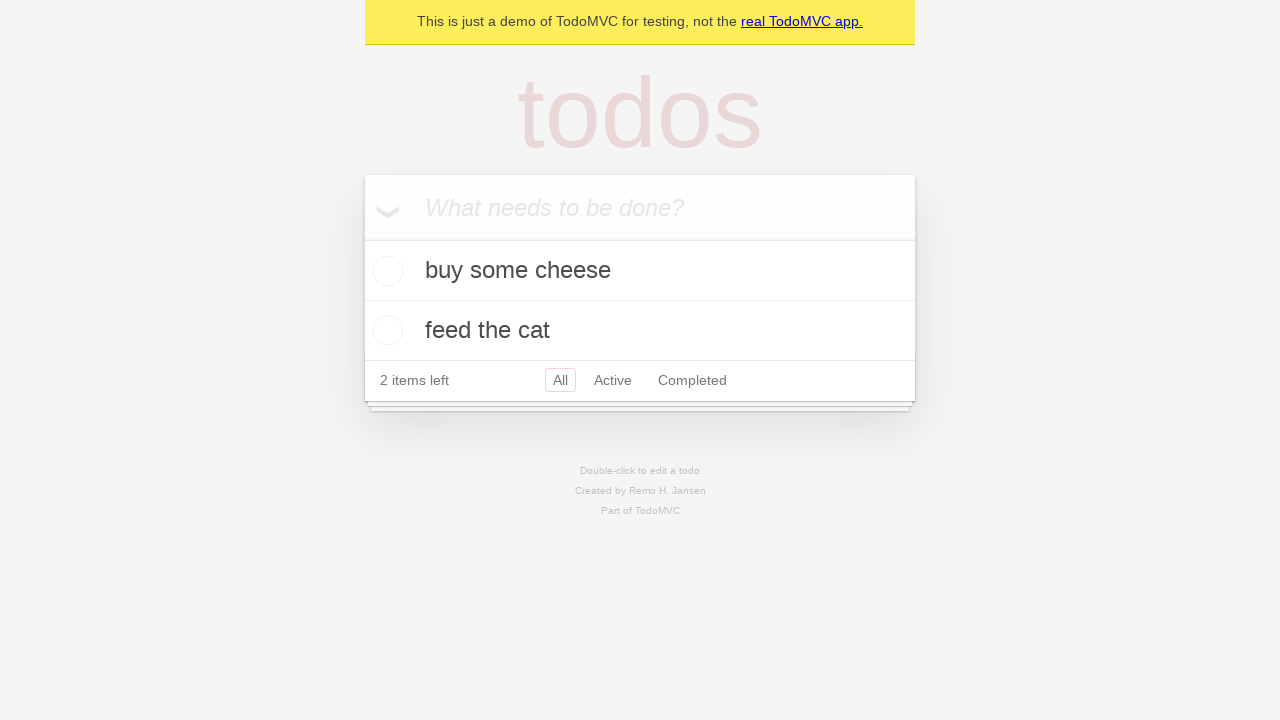

Filled todo input with 'book a doctors appointment' on internal:attr=[placeholder="What needs to be done?"i]
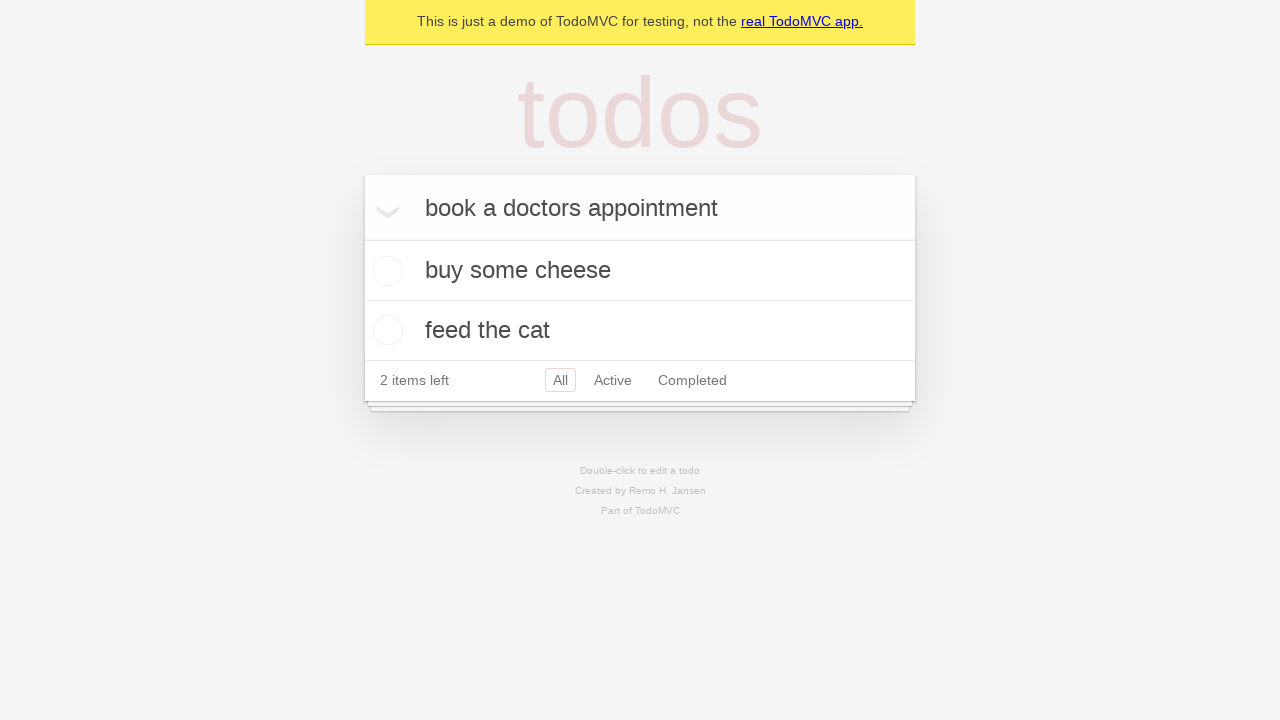

Pressed Enter to create third todo on internal:attr=[placeholder="What needs to be done?"i]
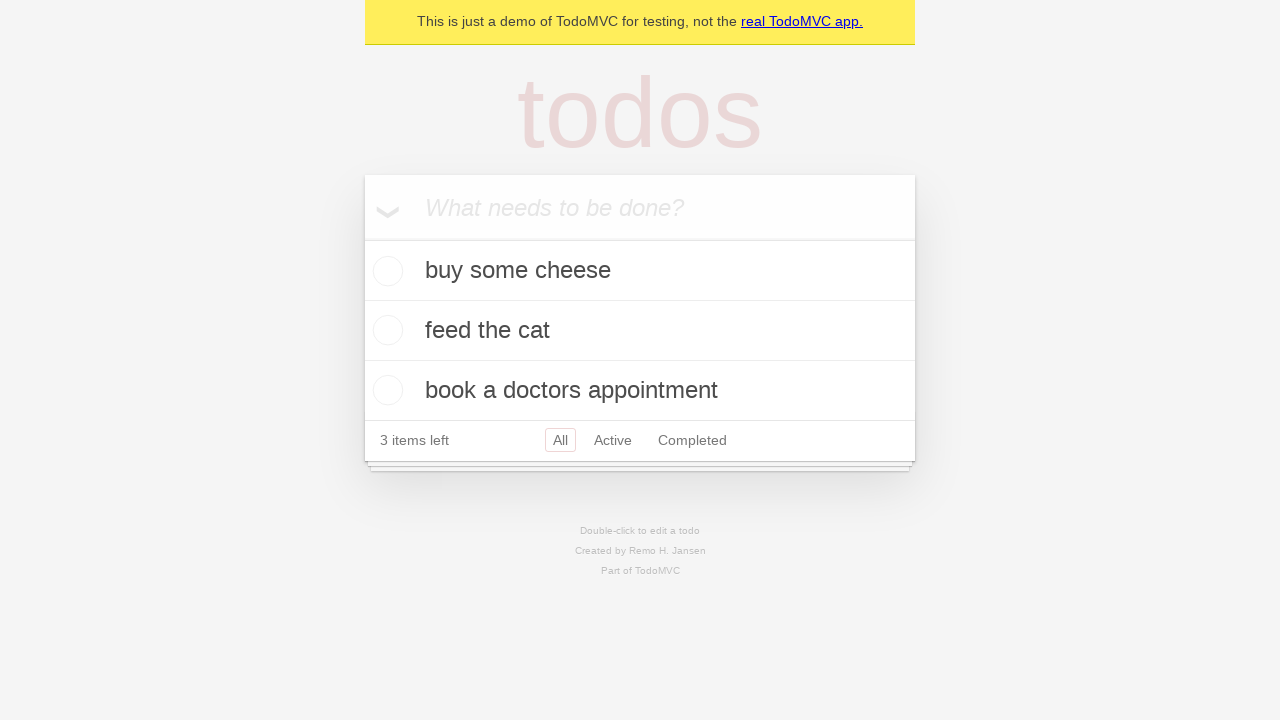

Double-clicked the second todo item to enter edit mode at (640, 331) on internal:testid=[data-testid="todo-item"s] >> nth=1
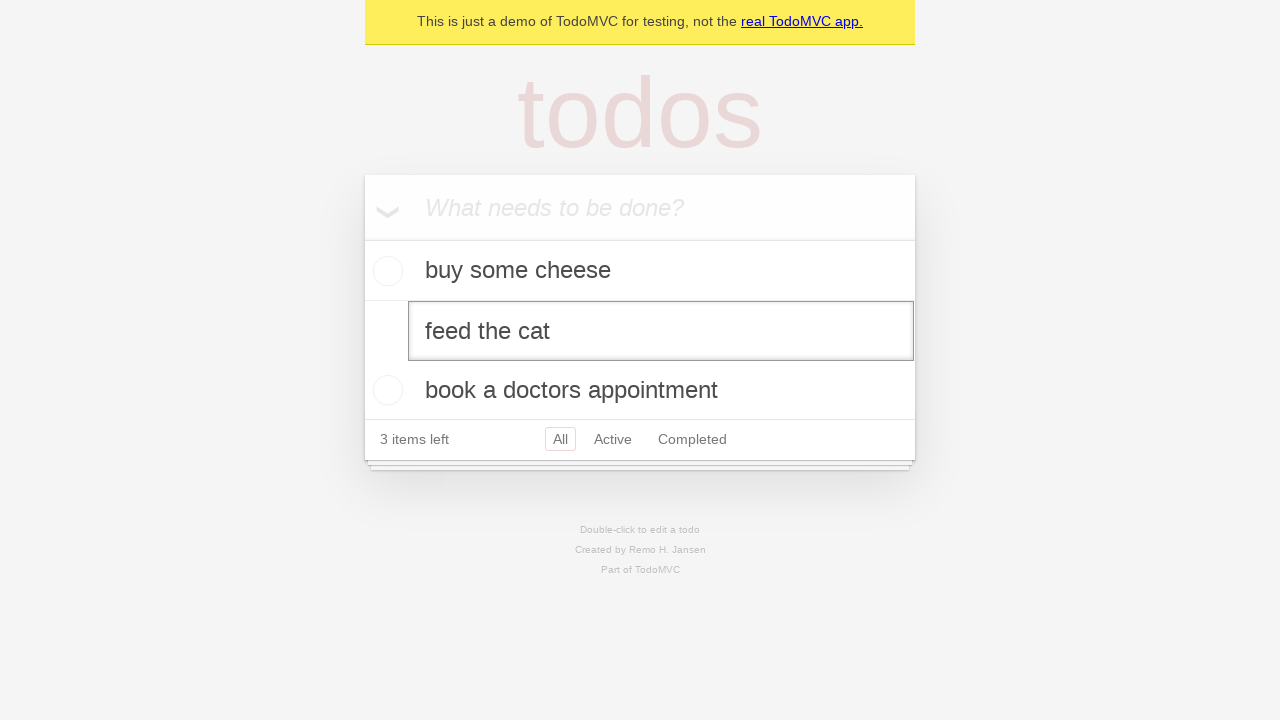

Cleared the text field by filling with empty string on internal:testid=[data-testid="todo-item"s] >> nth=1 >> internal:role=textbox[nam
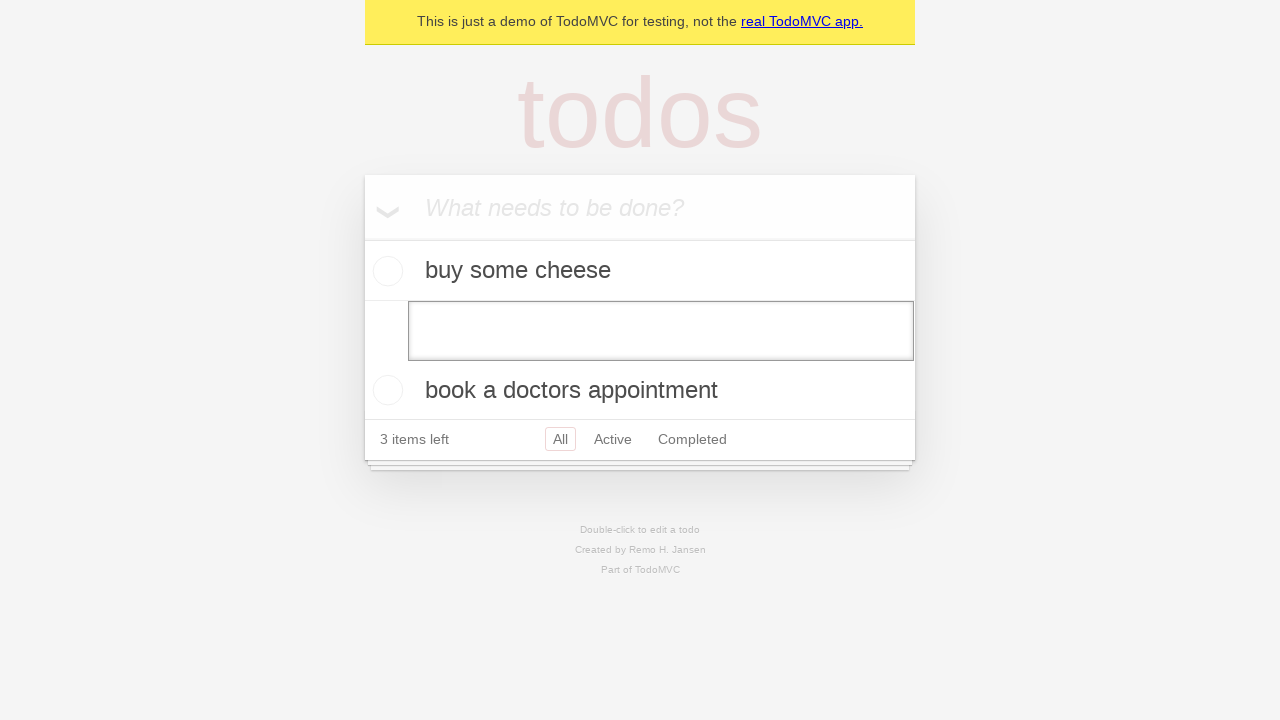

Pressed Enter to confirm edit with empty string, removing the todo item on internal:testid=[data-testid="todo-item"s] >> nth=1 >> internal:role=textbox[nam
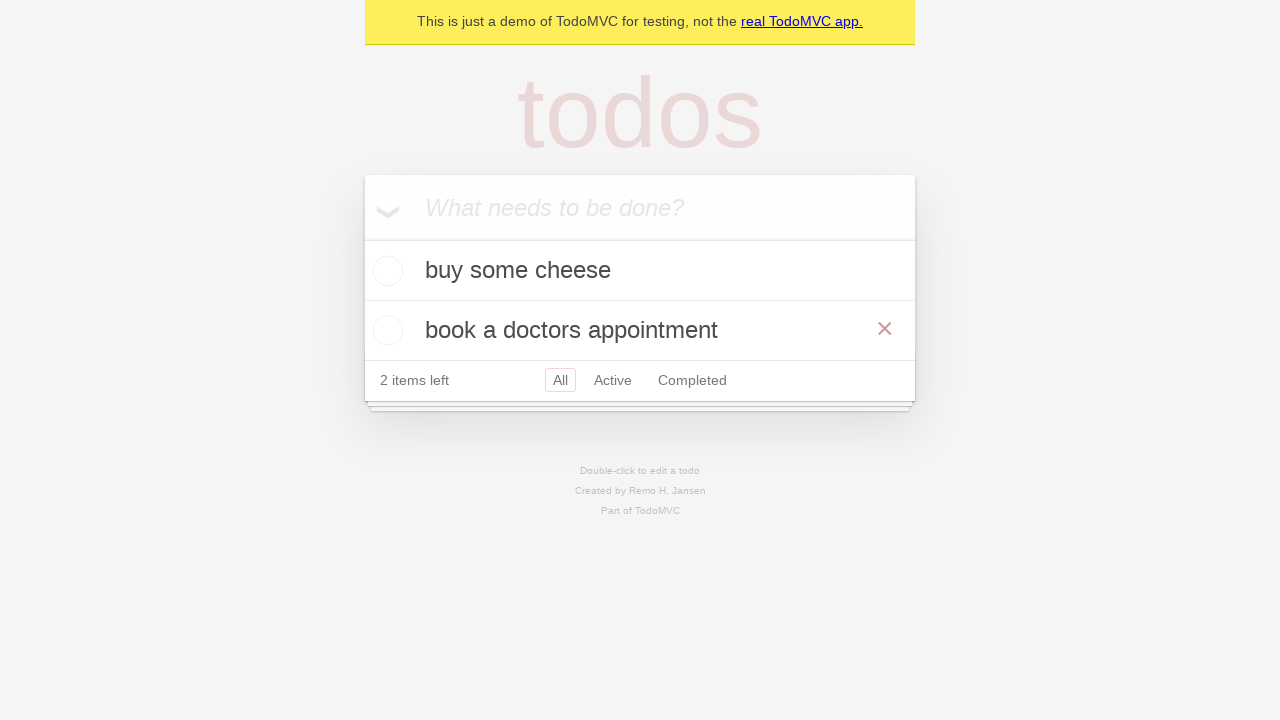

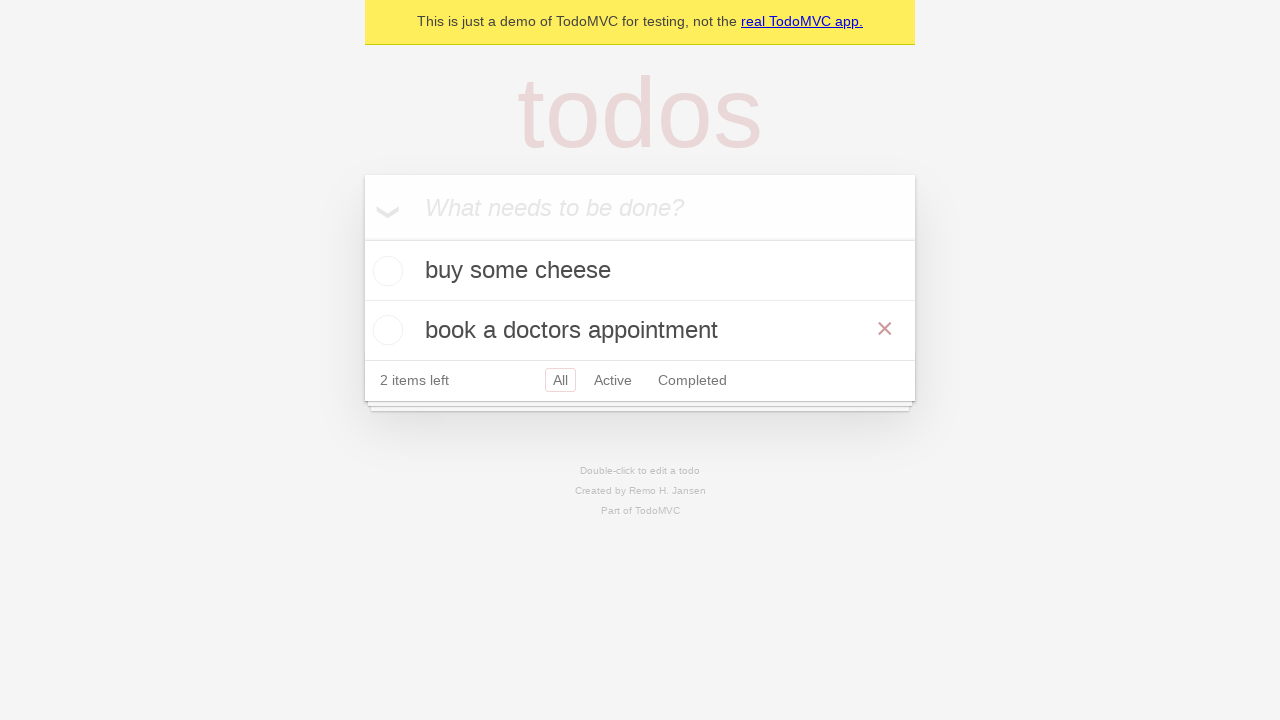